Tests the add/remove elements functionality by clicking the add button 5 times and verifying 5 delete buttons appear

Starting URL: https://the-internet.herokuapp.com/

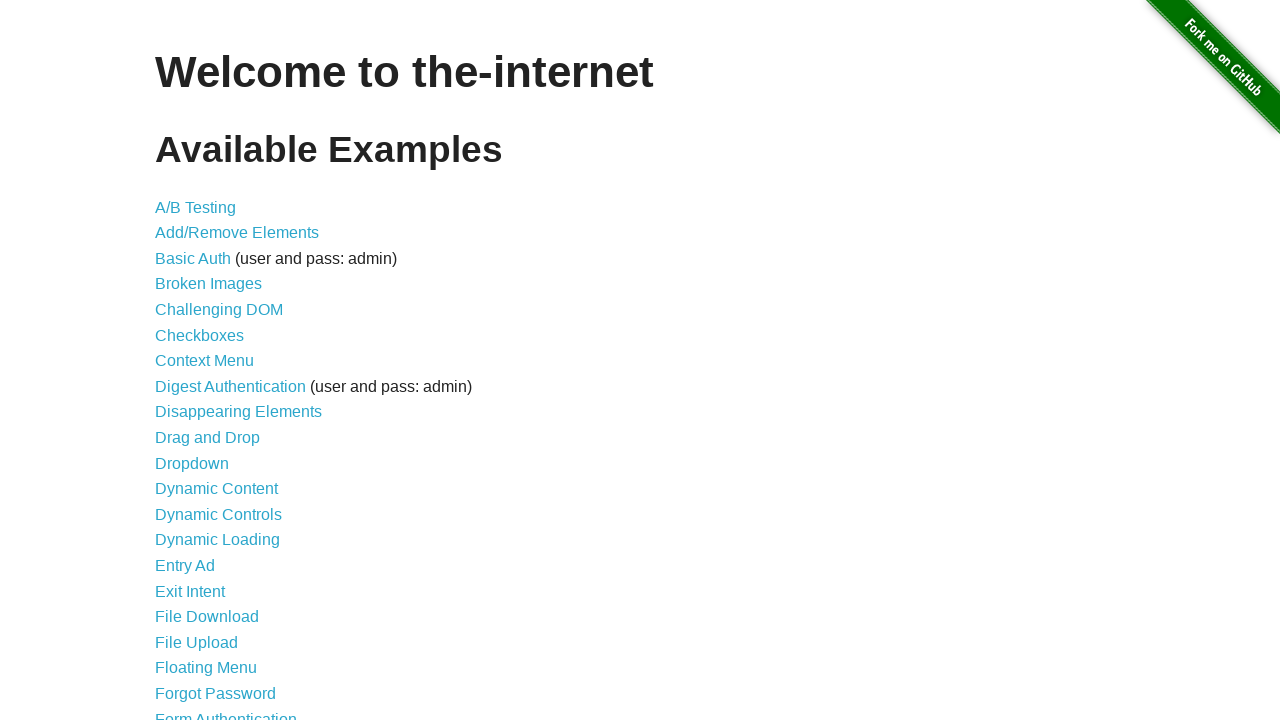

Clicked on add/remove elements link at (237, 233) on li > a[href='/add_remove_elements/']
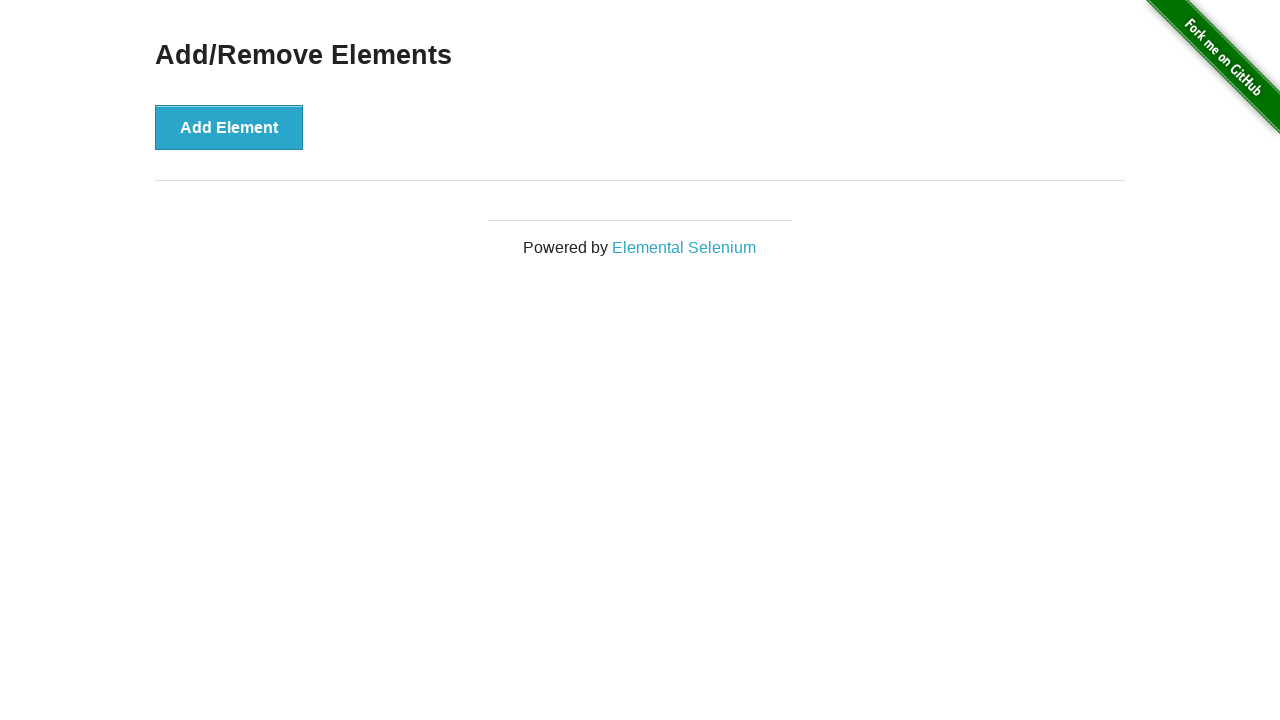

Clicked add button (iteration 1/5) at (229, 127) on button[onclick='addElement()']
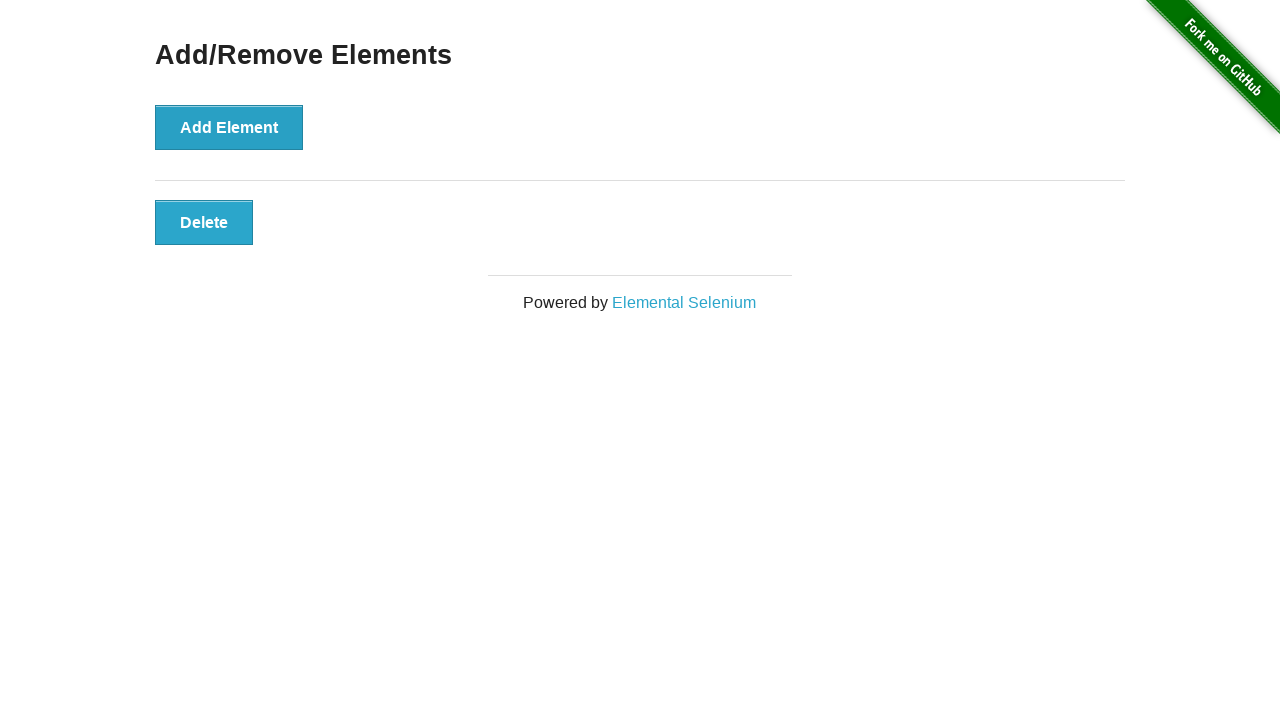

Clicked add button (iteration 2/5) at (229, 127) on button[onclick='addElement()']
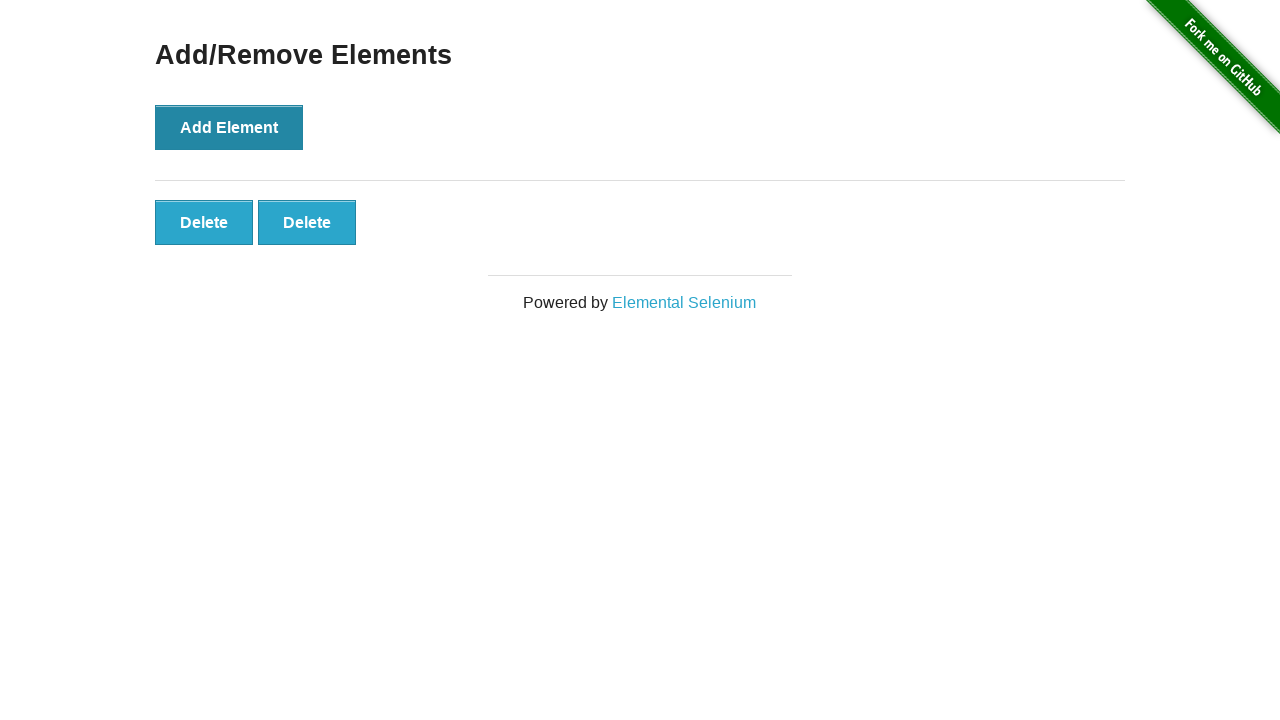

Clicked add button (iteration 3/5) at (229, 127) on button[onclick='addElement()']
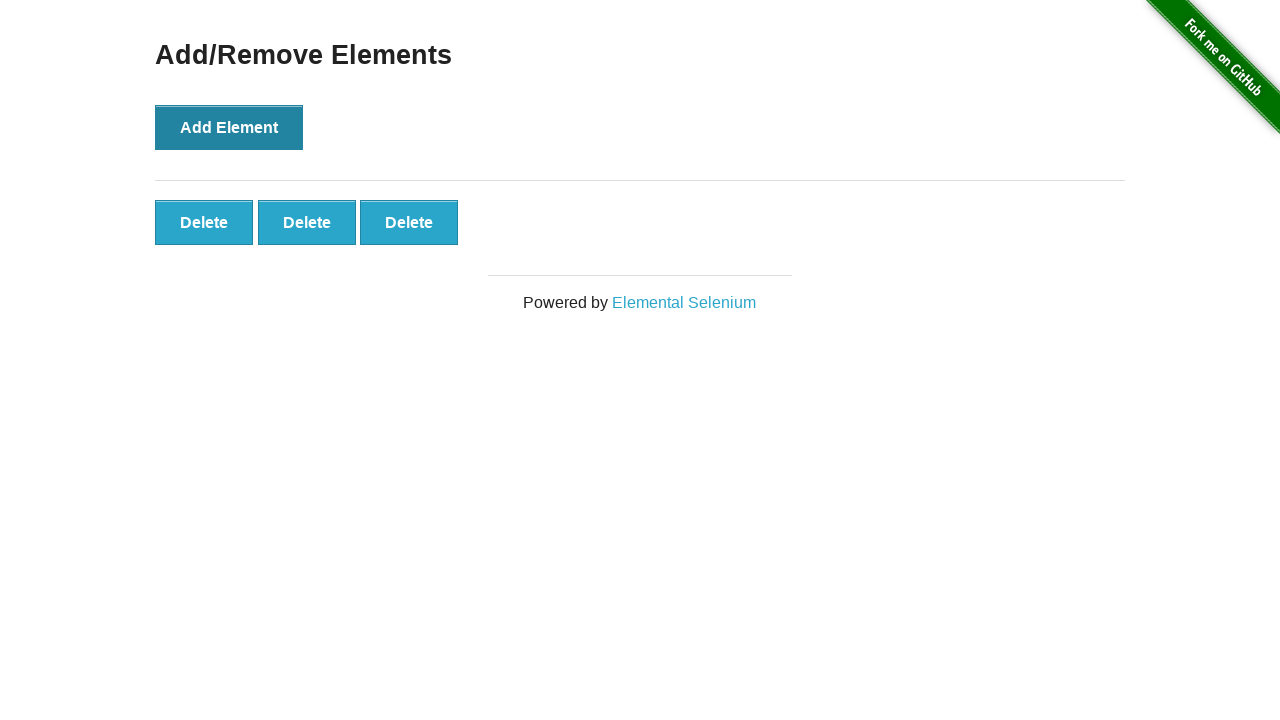

Clicked add button (iteration 4/5) at (229, 127) on button[onclick='addElement()']
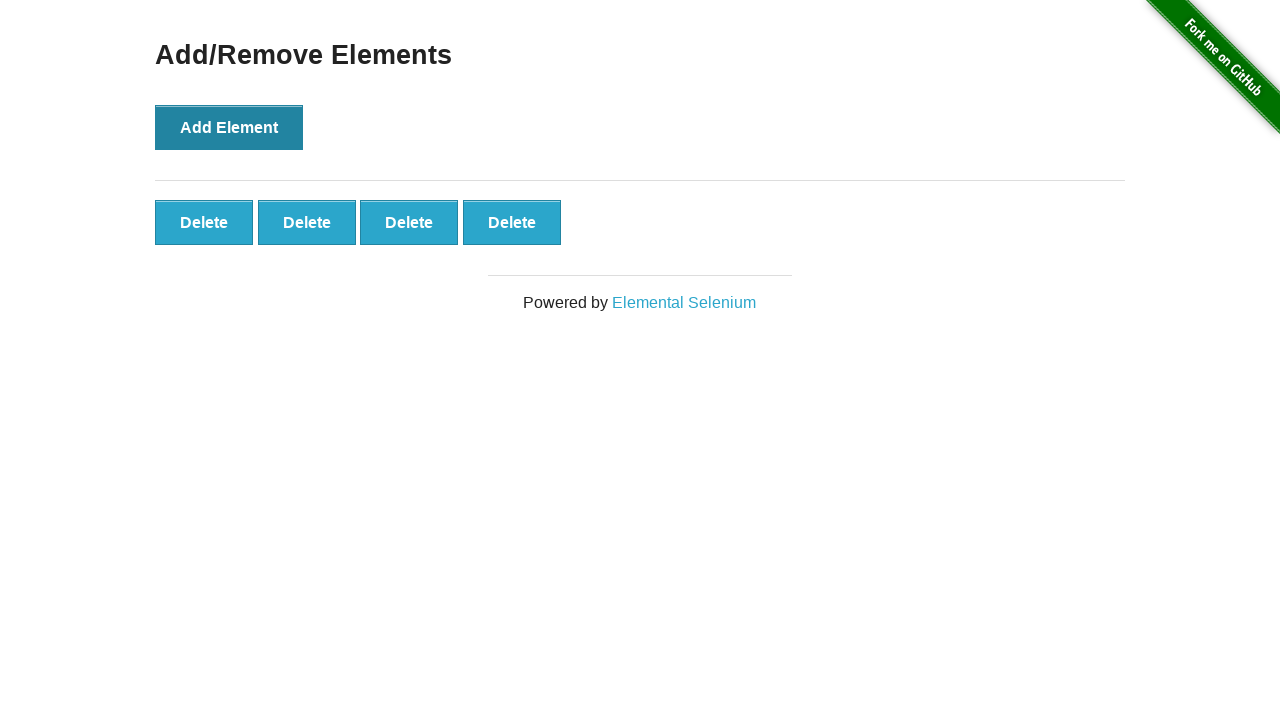

Clicked add button (iteration 5/5) at (229, 127) on button[onclick='addElement()']
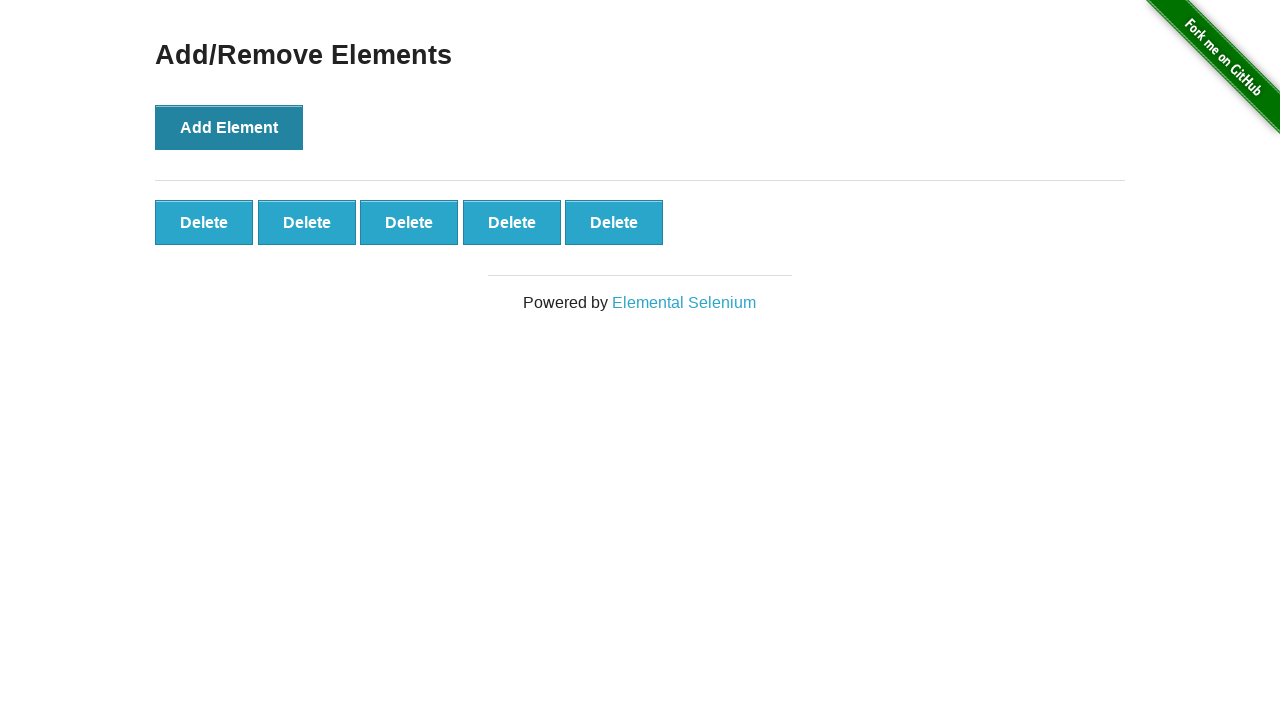

Delete buttons appeared and loaded
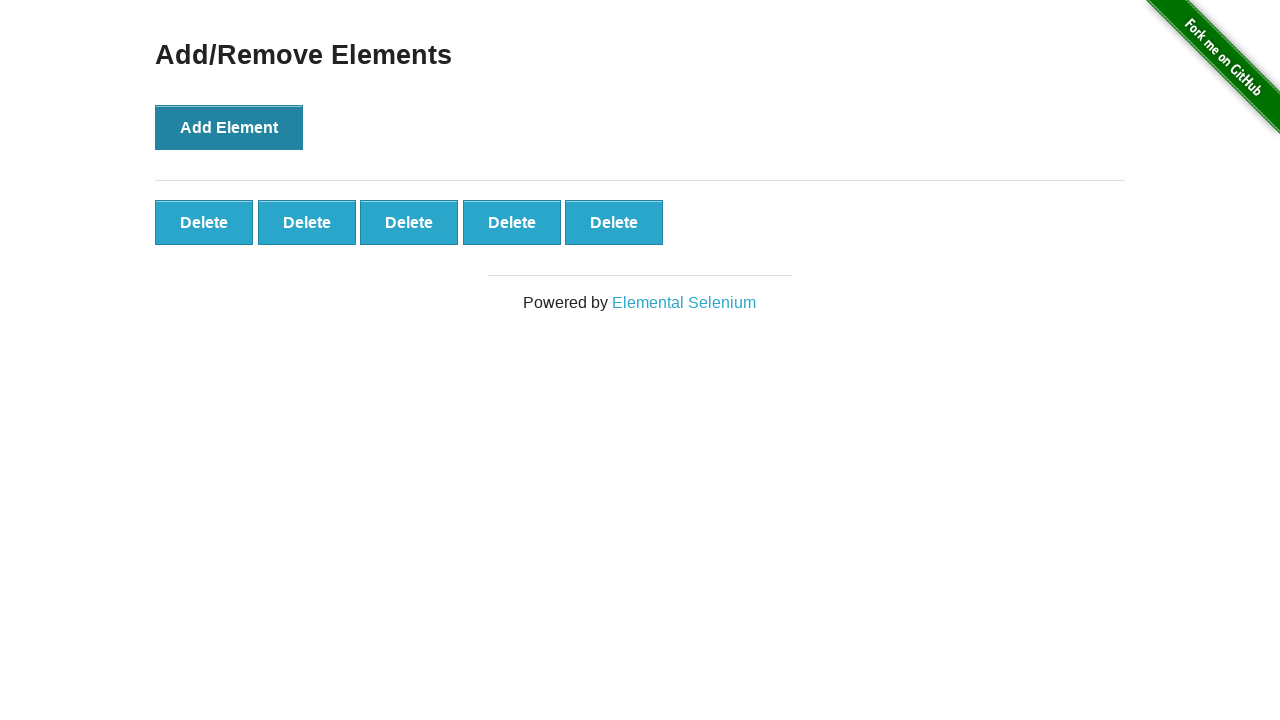

Counted delete buttons: 5 found
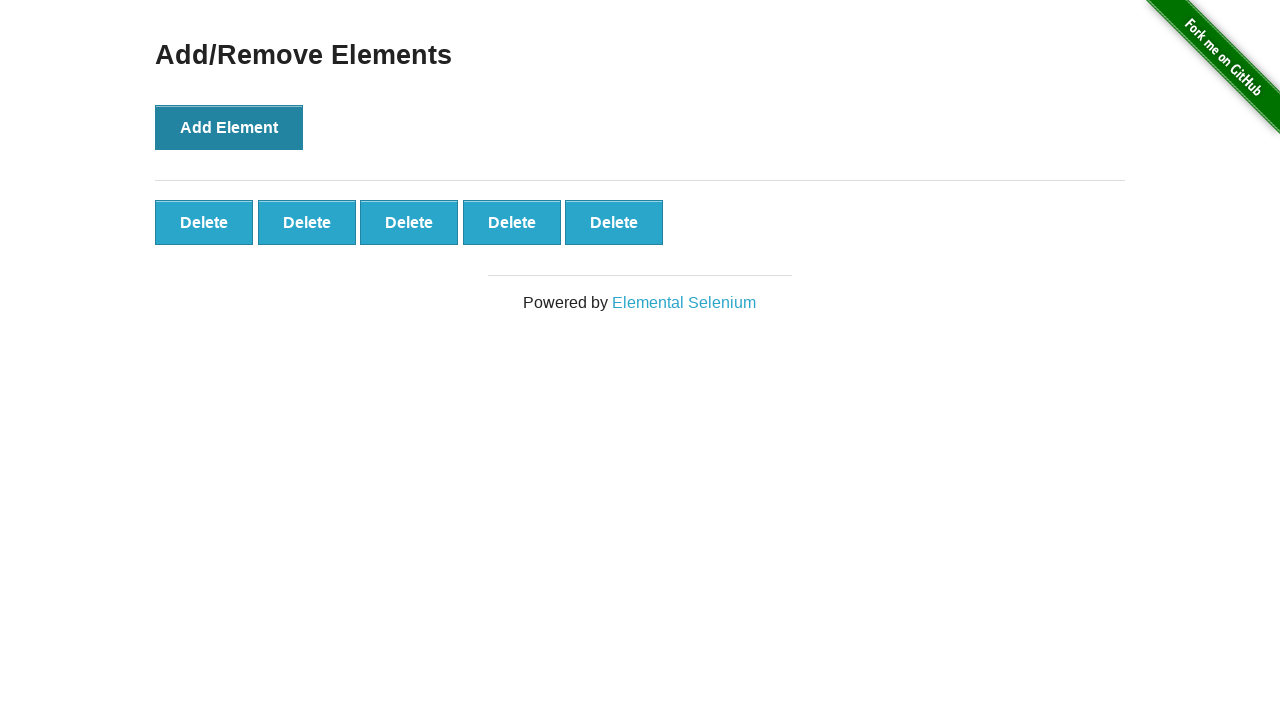

Verified that exactly 5 delete buttons are present
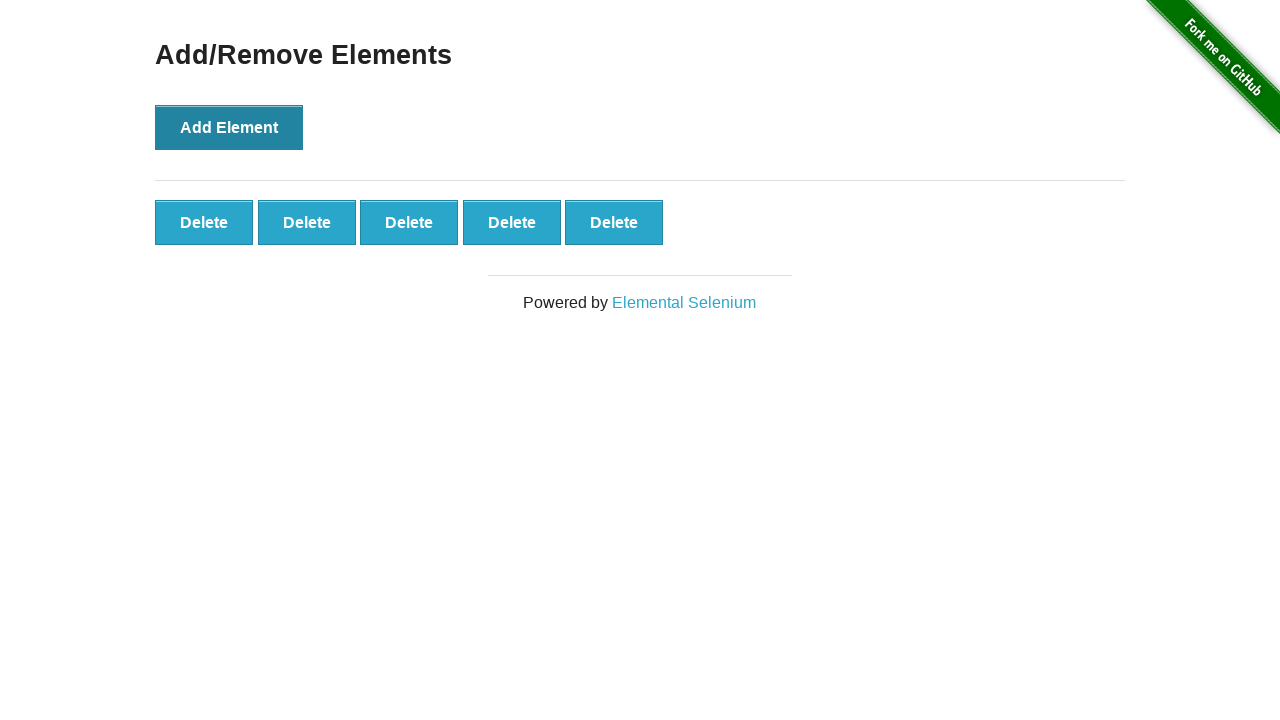

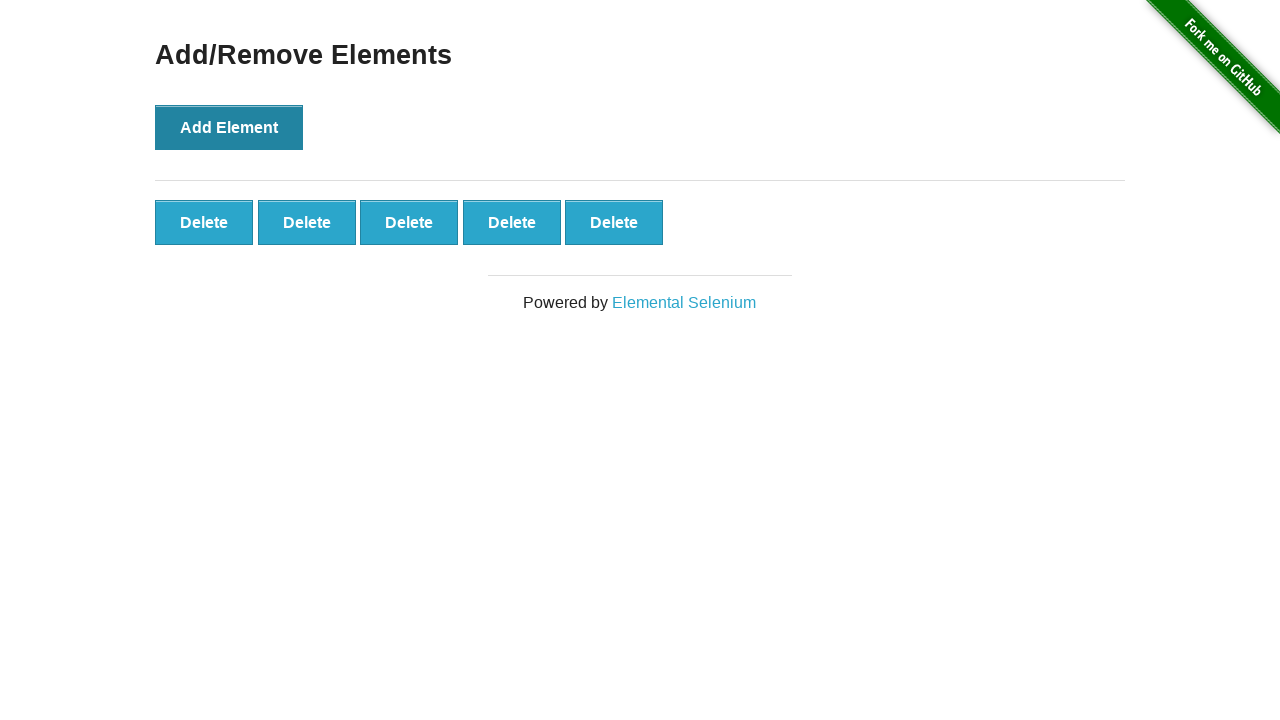